Tests dropdown selection functionality by selecting various options from multiple dropdown menus using different selection methods

Starting URL: https://grotechminds.com/dropdown/

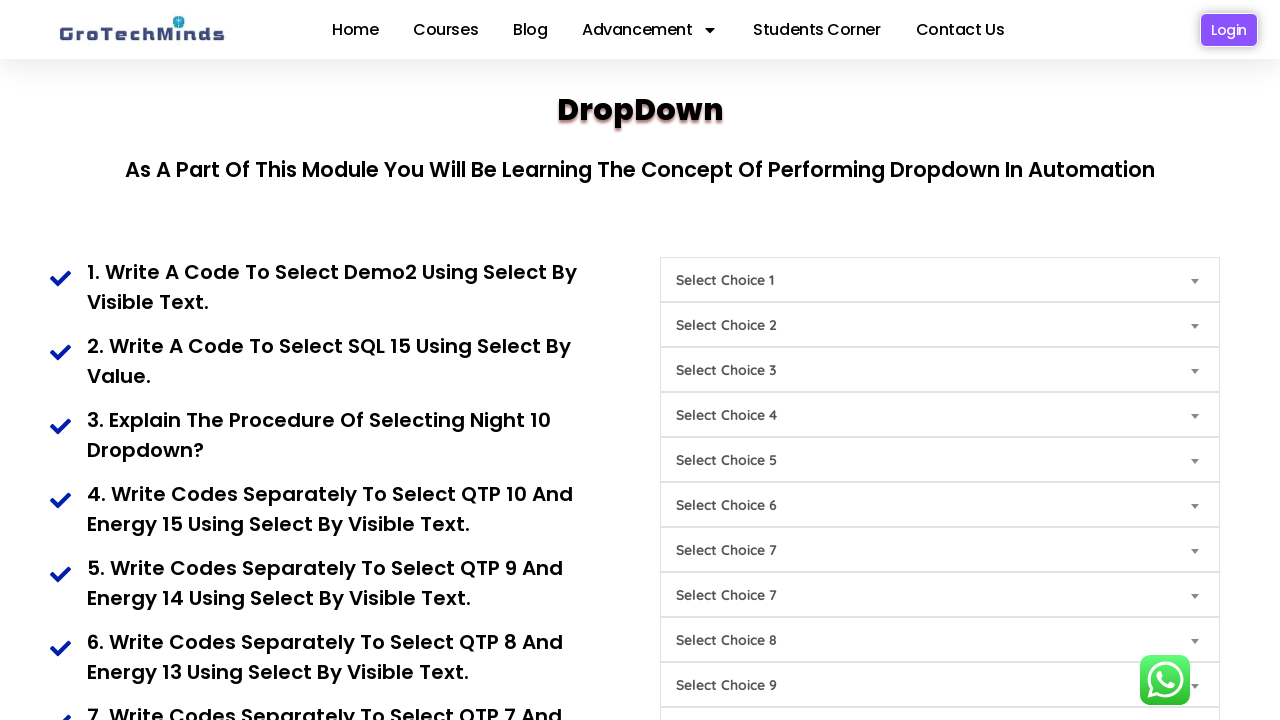

Selected 'Demo2' from Choice1 dropdown using label on #Choice1
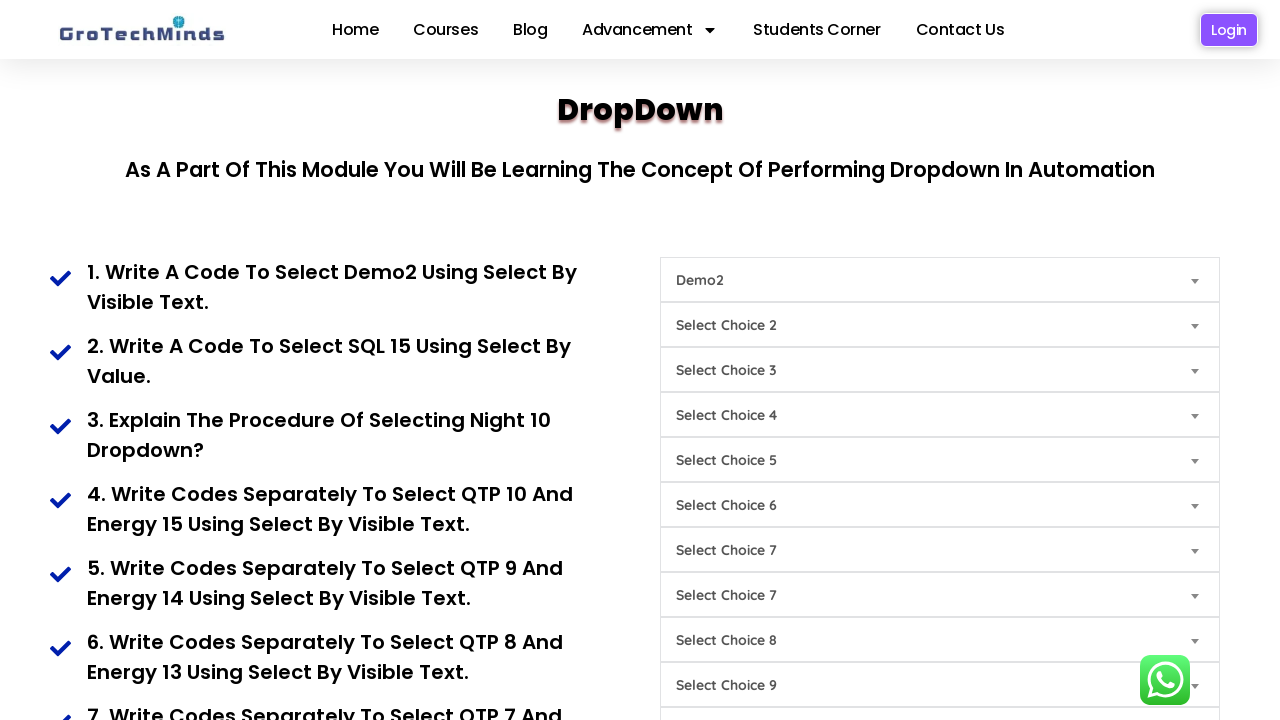

Selected 'SQL15' from Choice9 dropdown using value on #Choice9
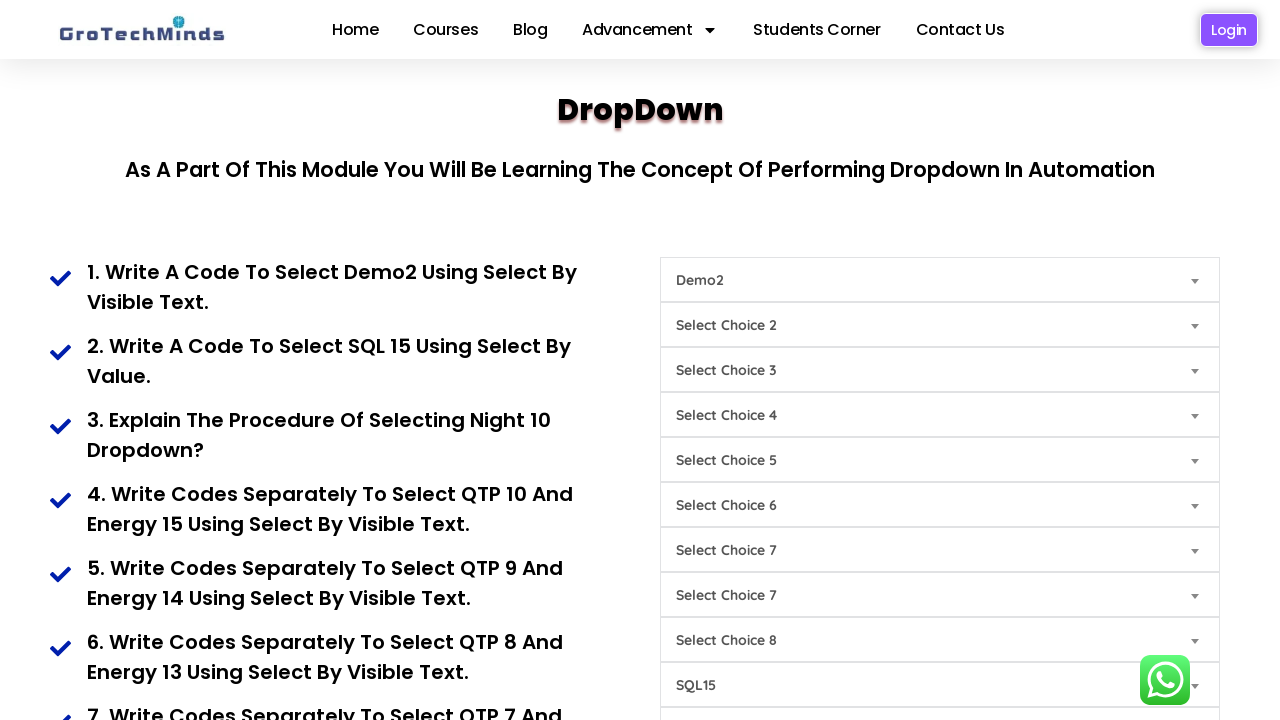

Selected 'QTP10' from Choice8 dropdown using label on #Choice8
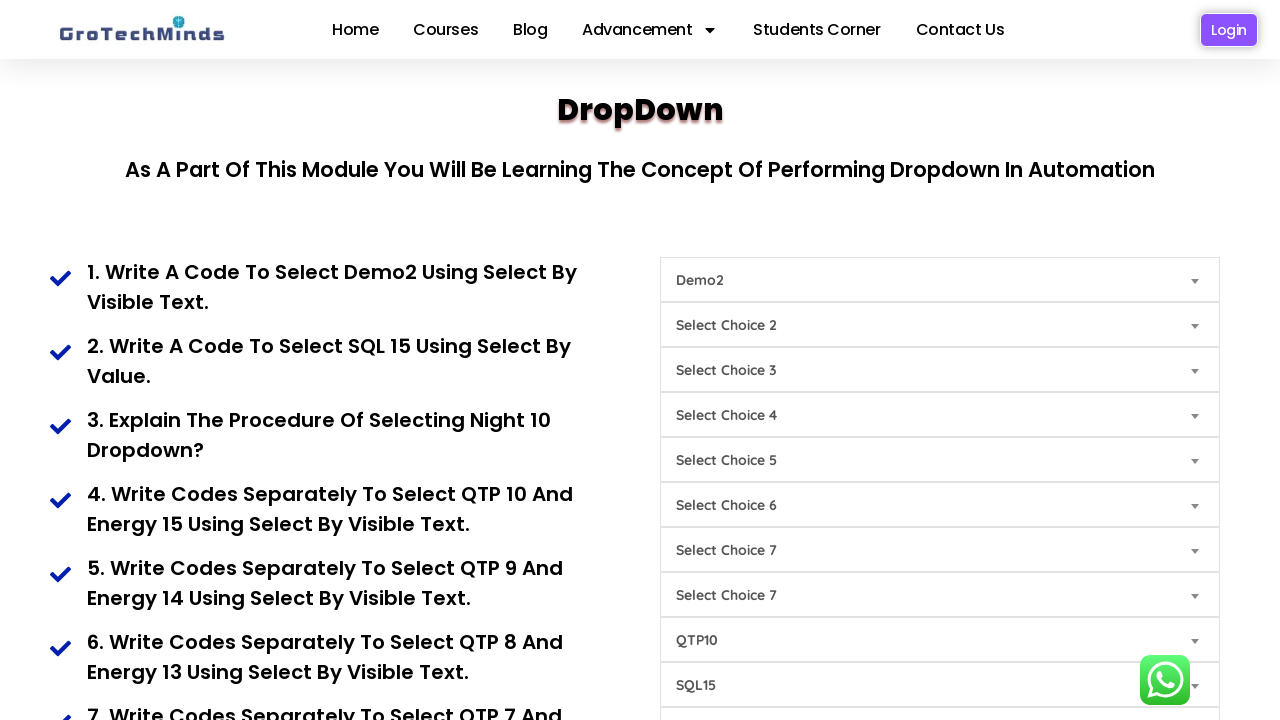

Selected 'Energy15' from Choice4 dropdown using label on #Choice4
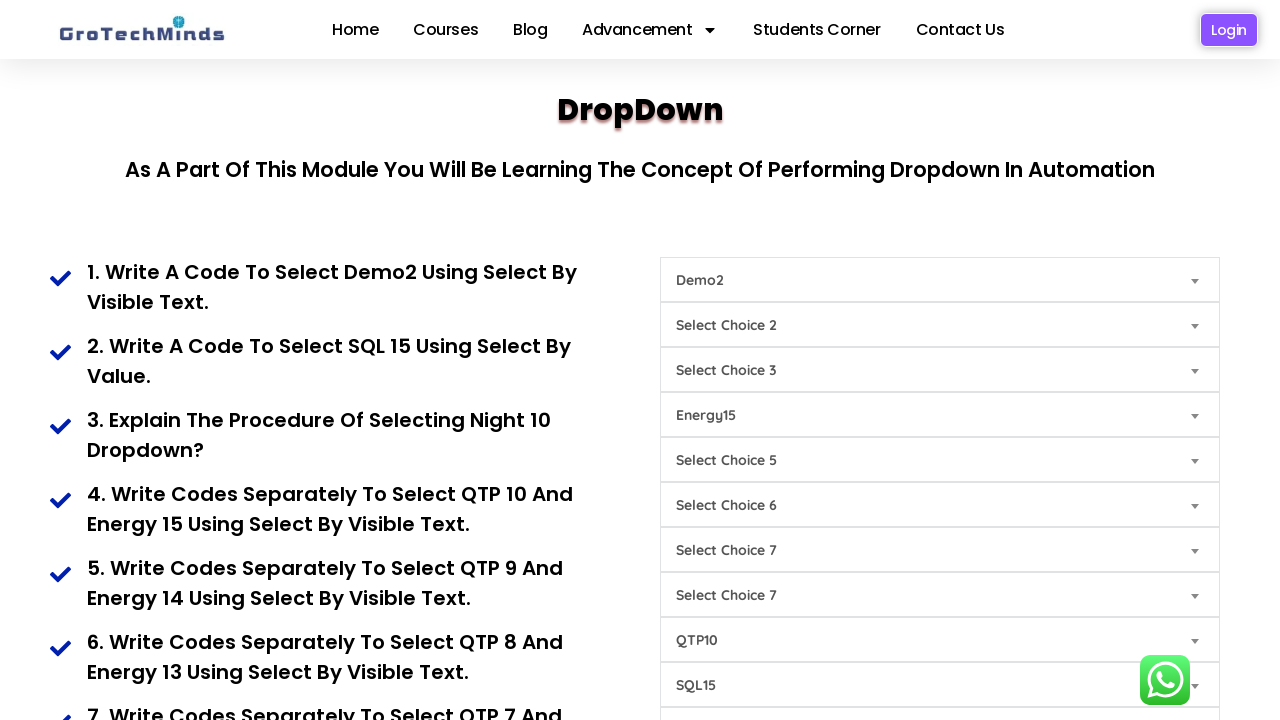

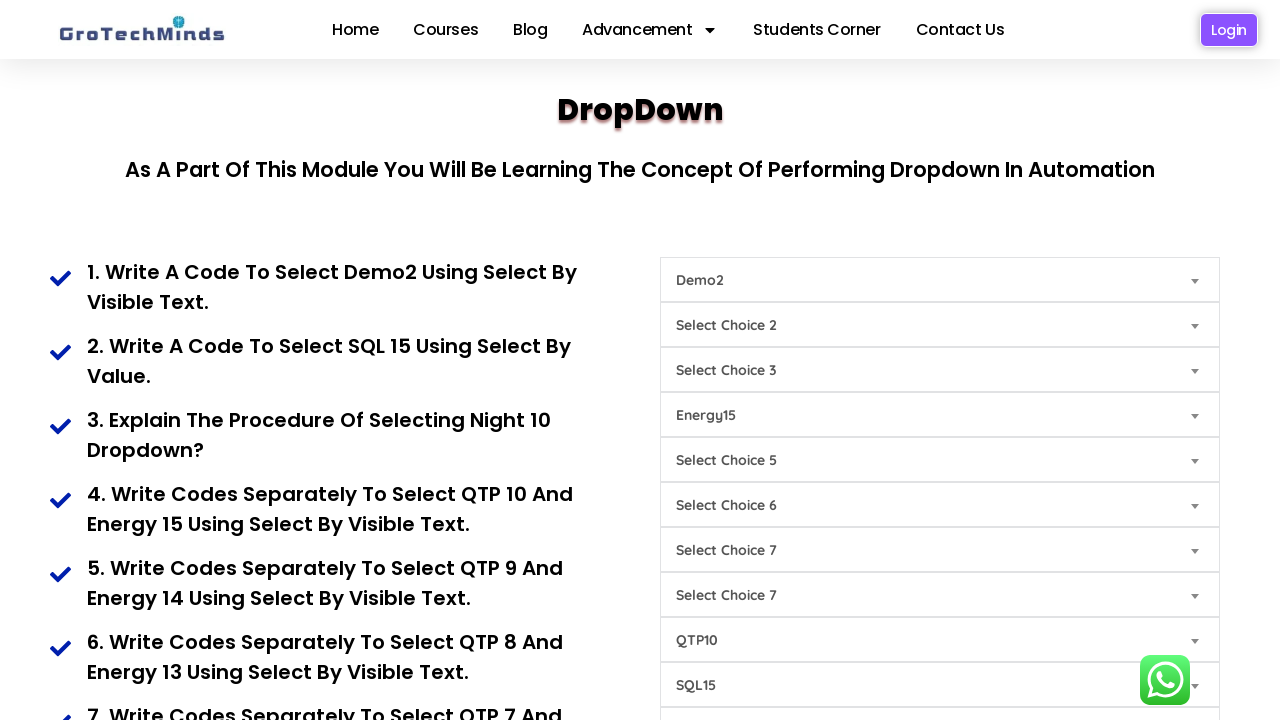